Clicks on the letter F link and verifies languages starting with F are displayed

Starting URL: https://www.99-bottles-of-beer.net/abc.html

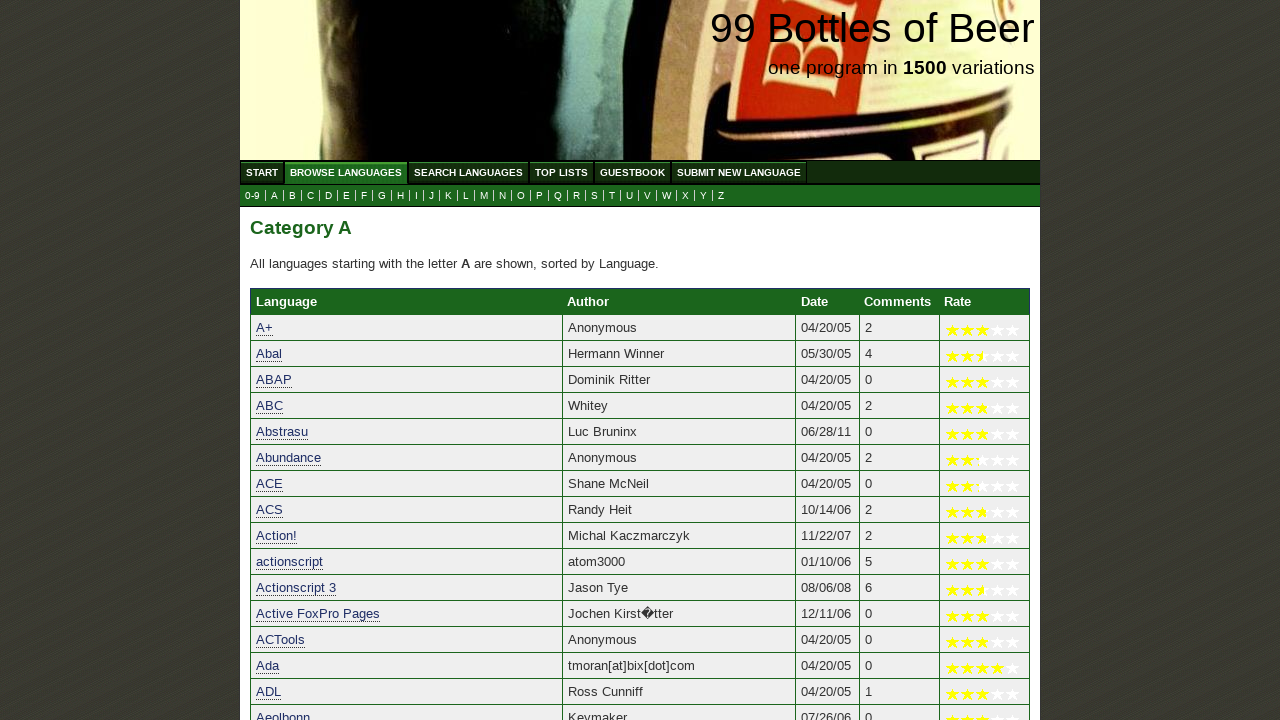

Clicked on the letter F link at (364, 196) on xpath=//a[@href='f.html']
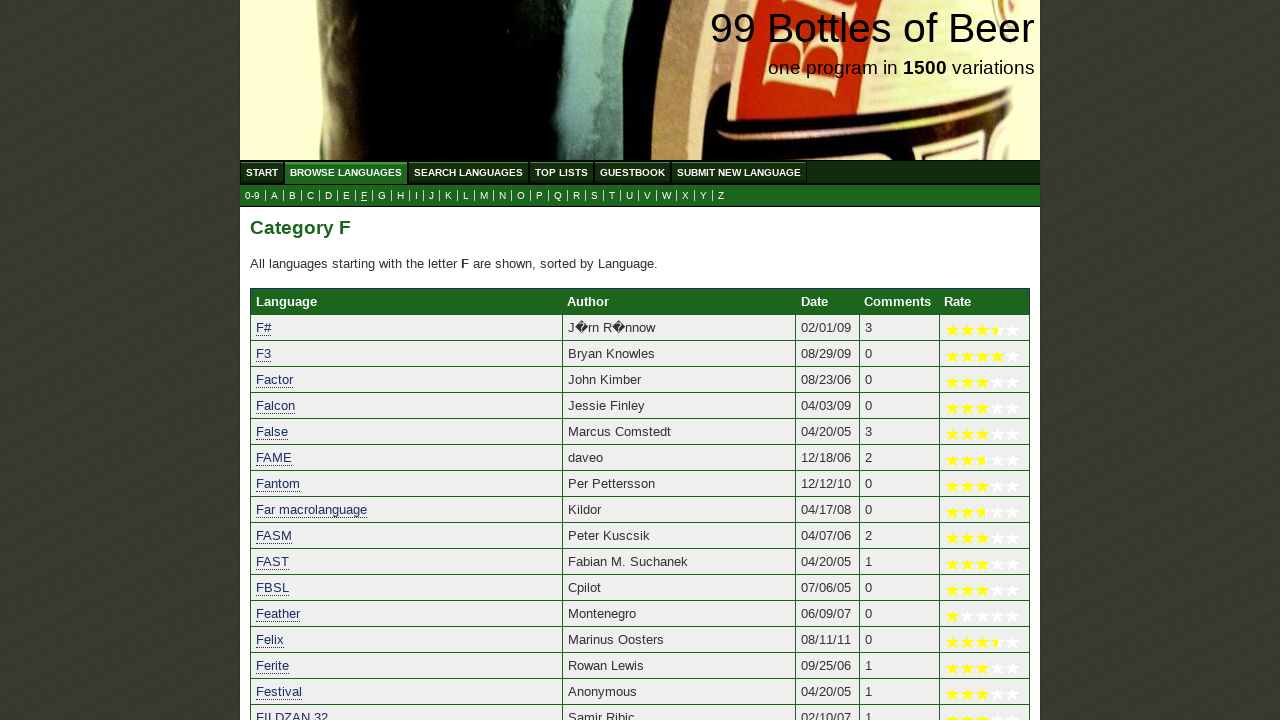

Waited for languages starting with F to load
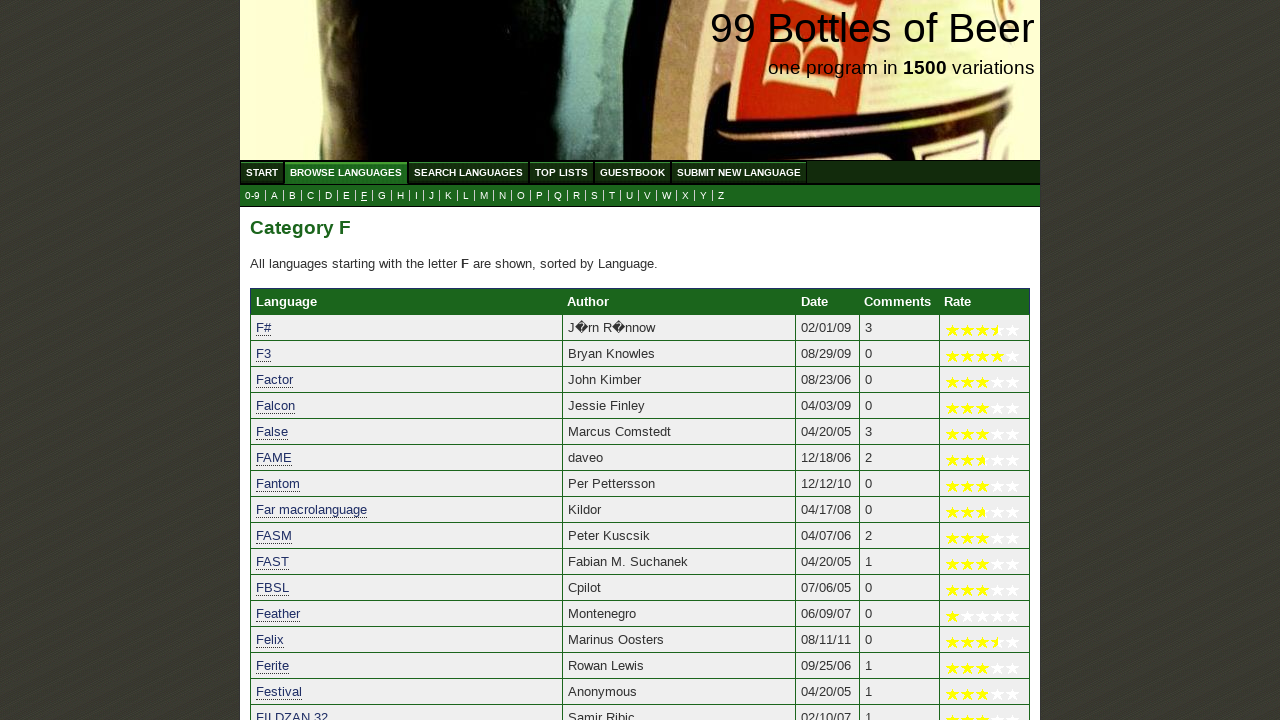

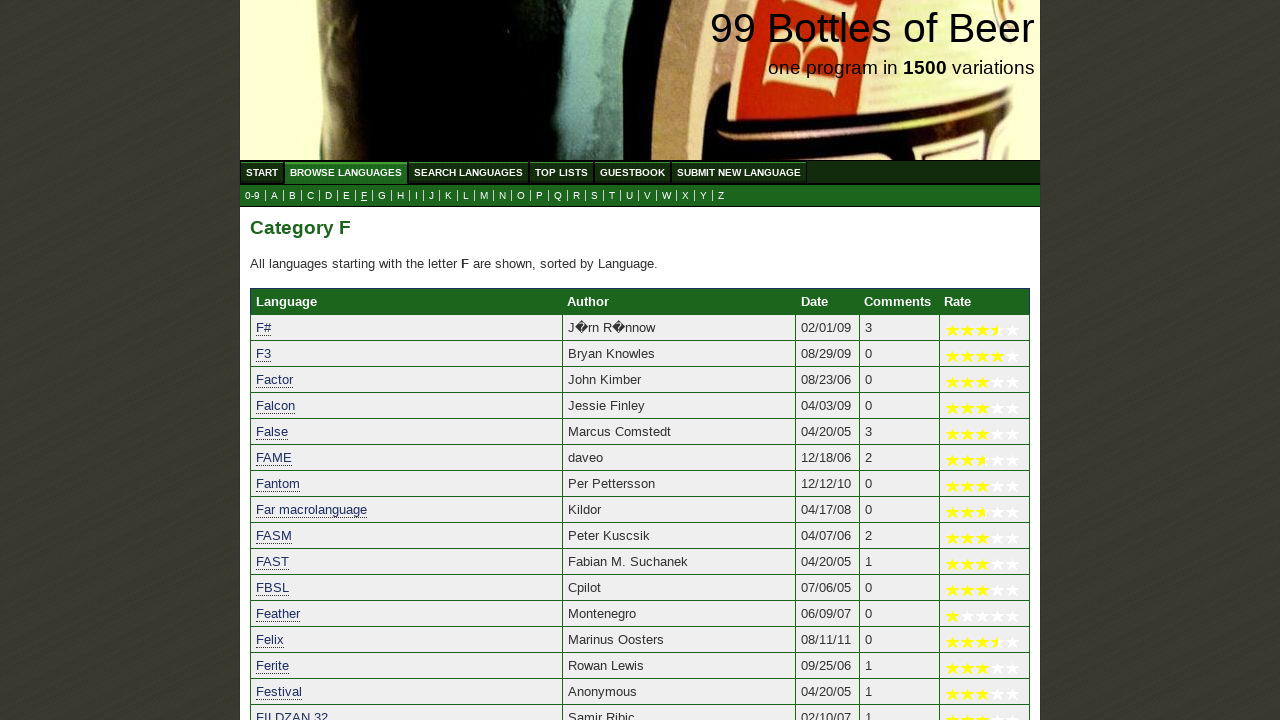